Tests the enabled/disabled state of calendar elements by clicking on round trip radio button and verifying the style attribute changes

Starting URL: https://rahulshettyacademy.com/dropdownsPractise/

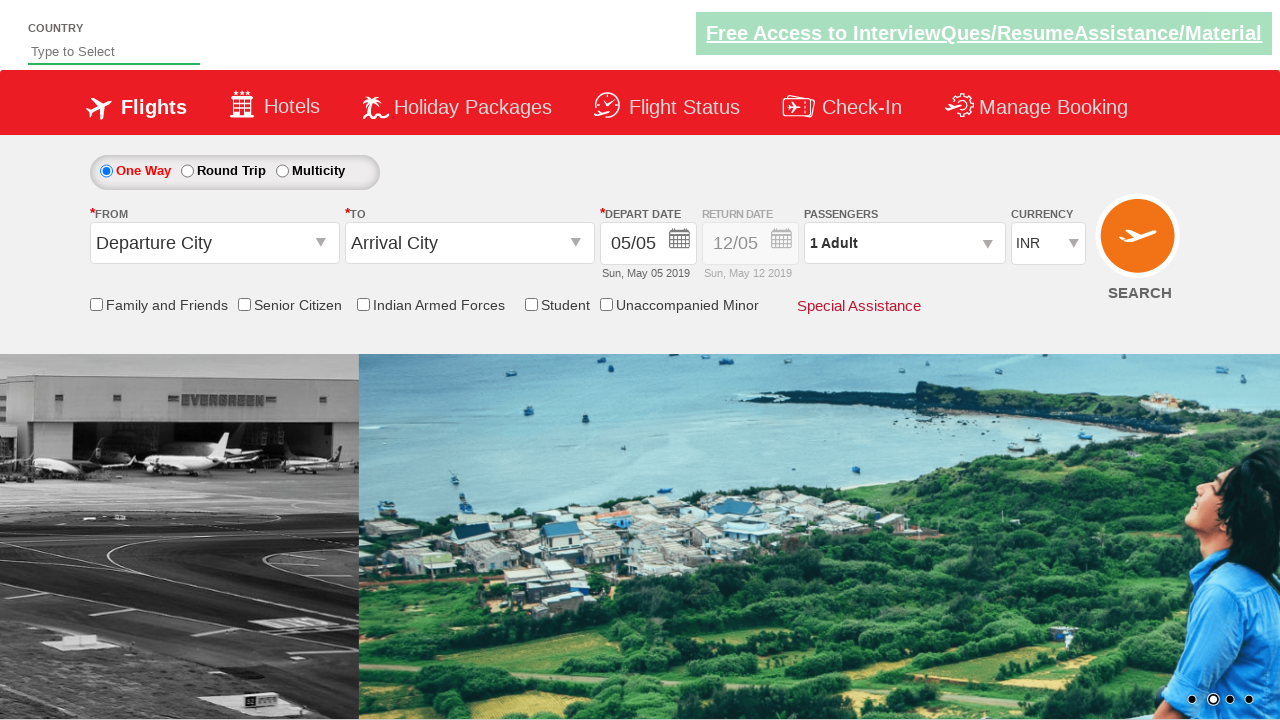

Clicked Round Trip radio button at (187, 171) on #ctl00_mainContent_rbtnl_Trip_1
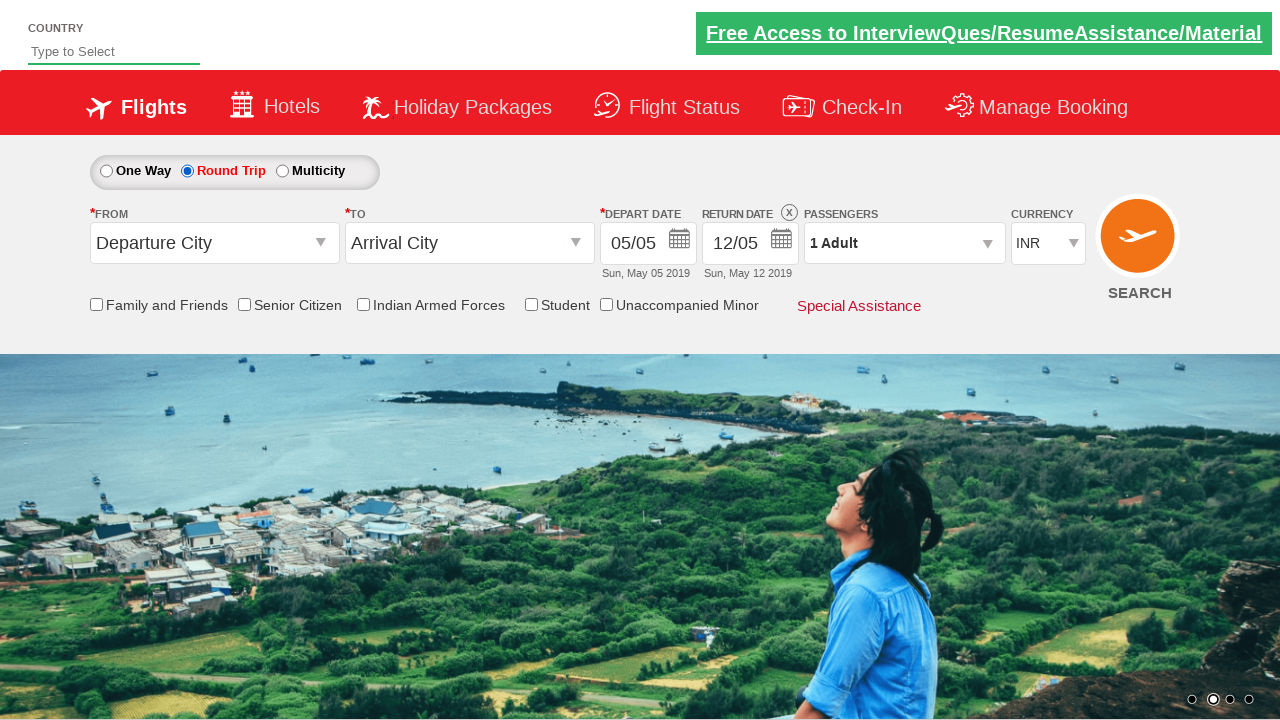

Retrieved style attribute from Div1 element
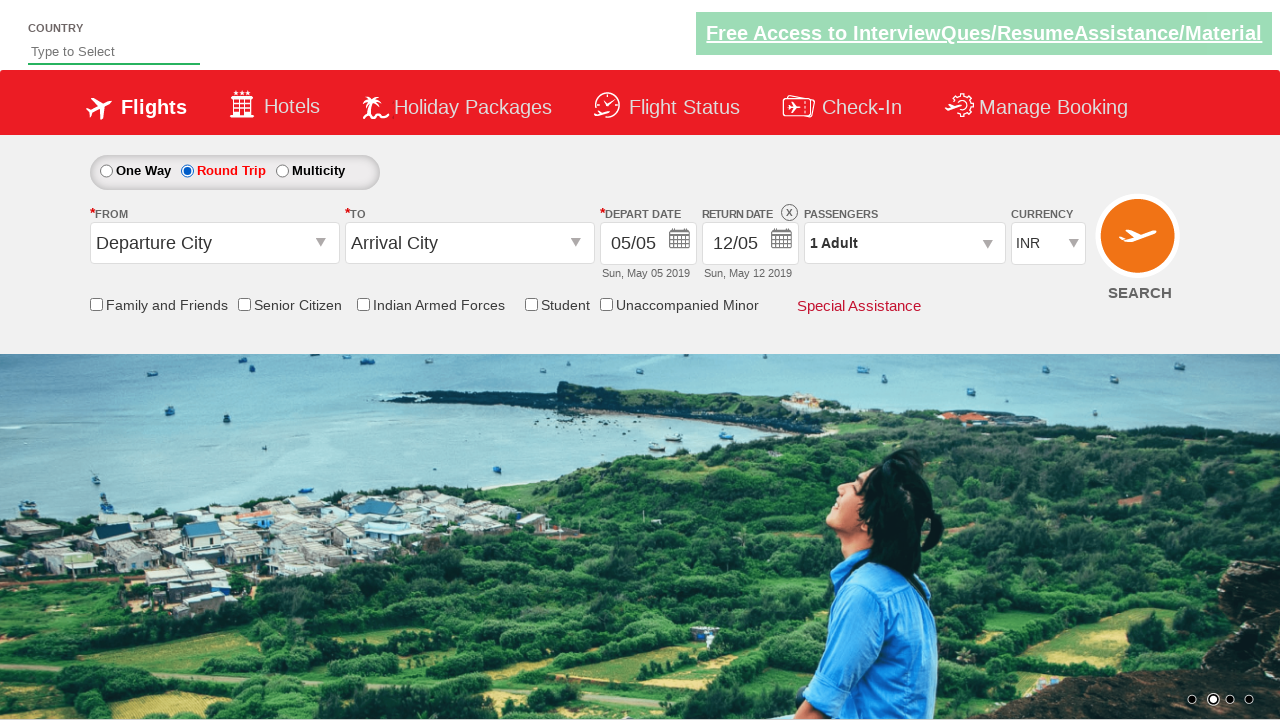

Verified that calendar is enabled (style attribute contains '1')
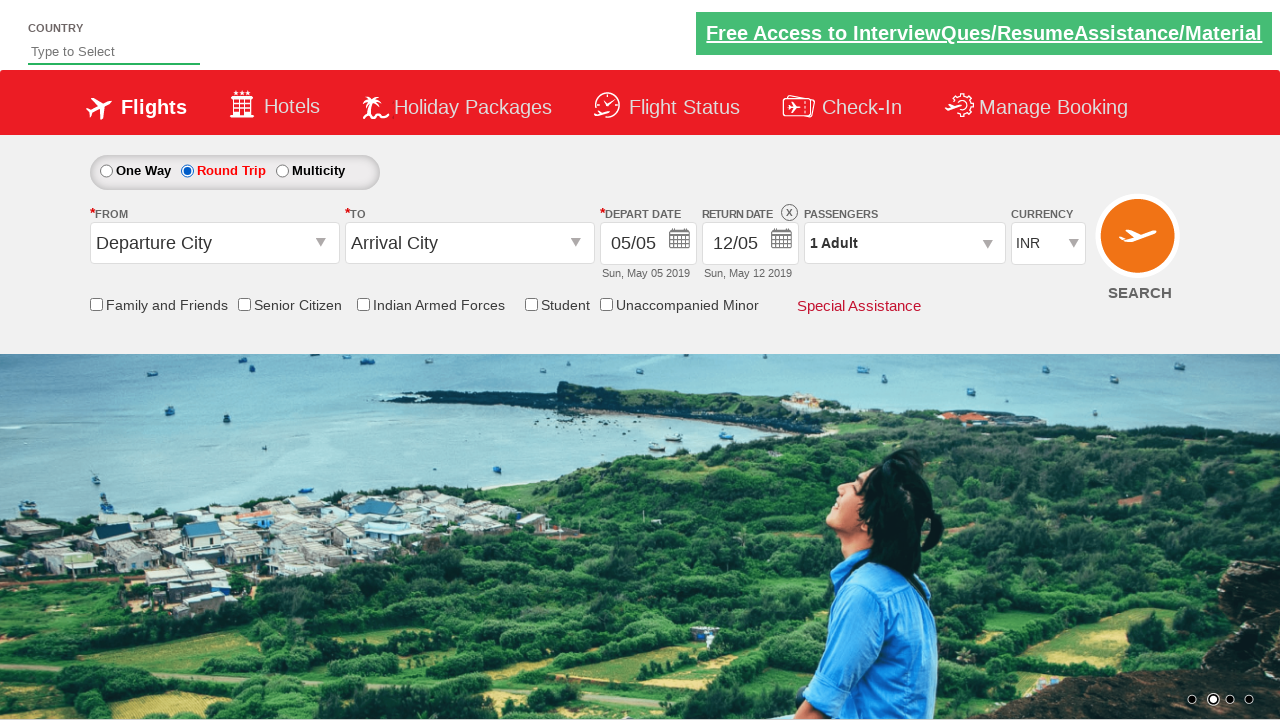

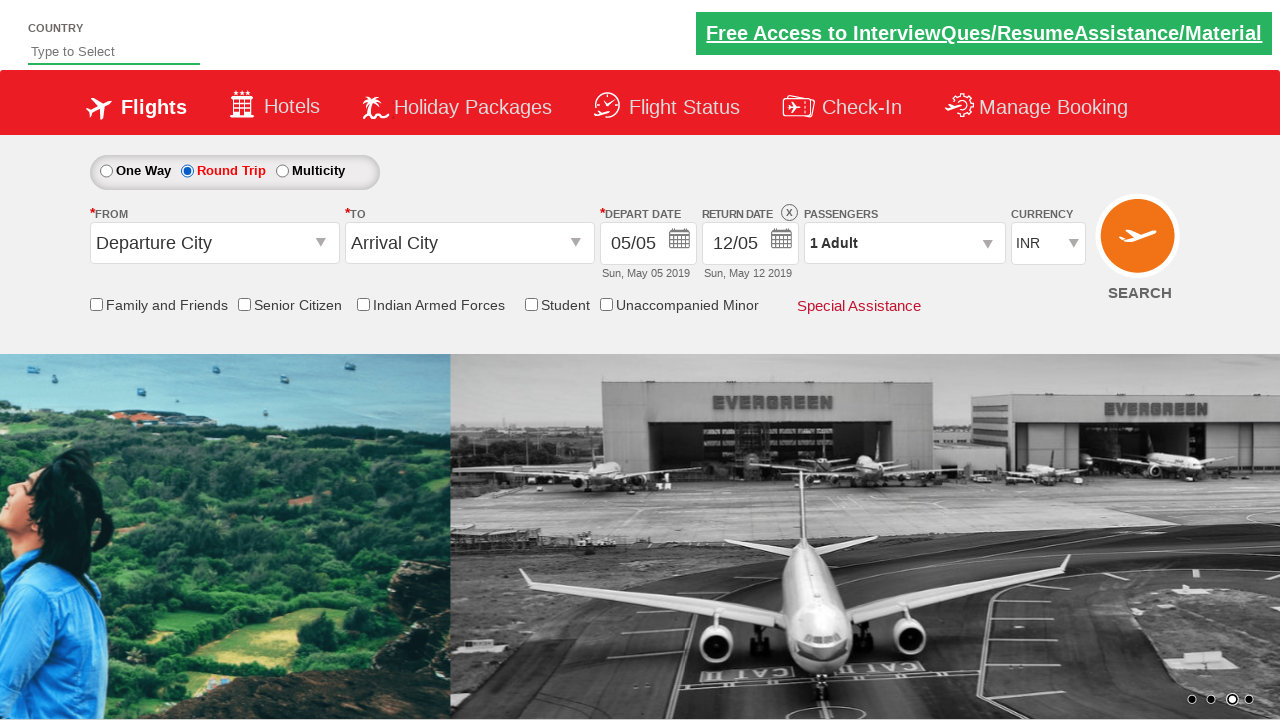